Clicks on the car select dropdown on the practice page

Starting URL: https://www.letskodeit.com/practice

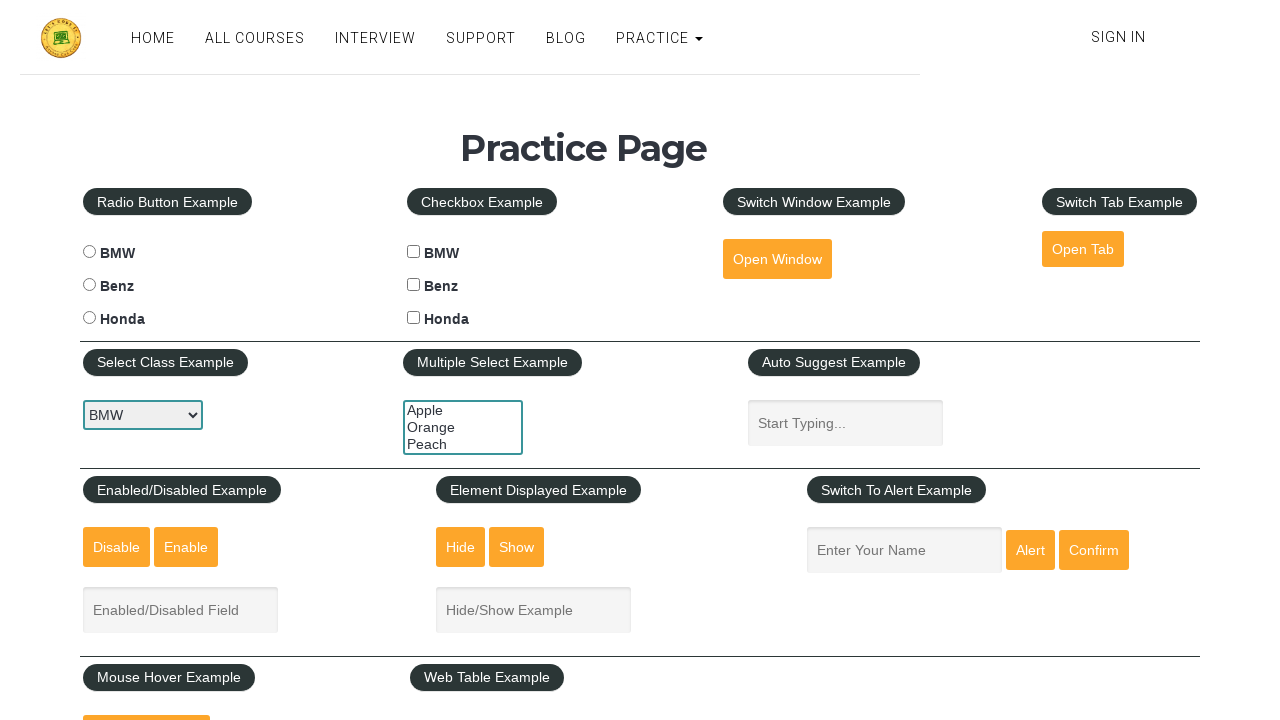

Navigated to practice page
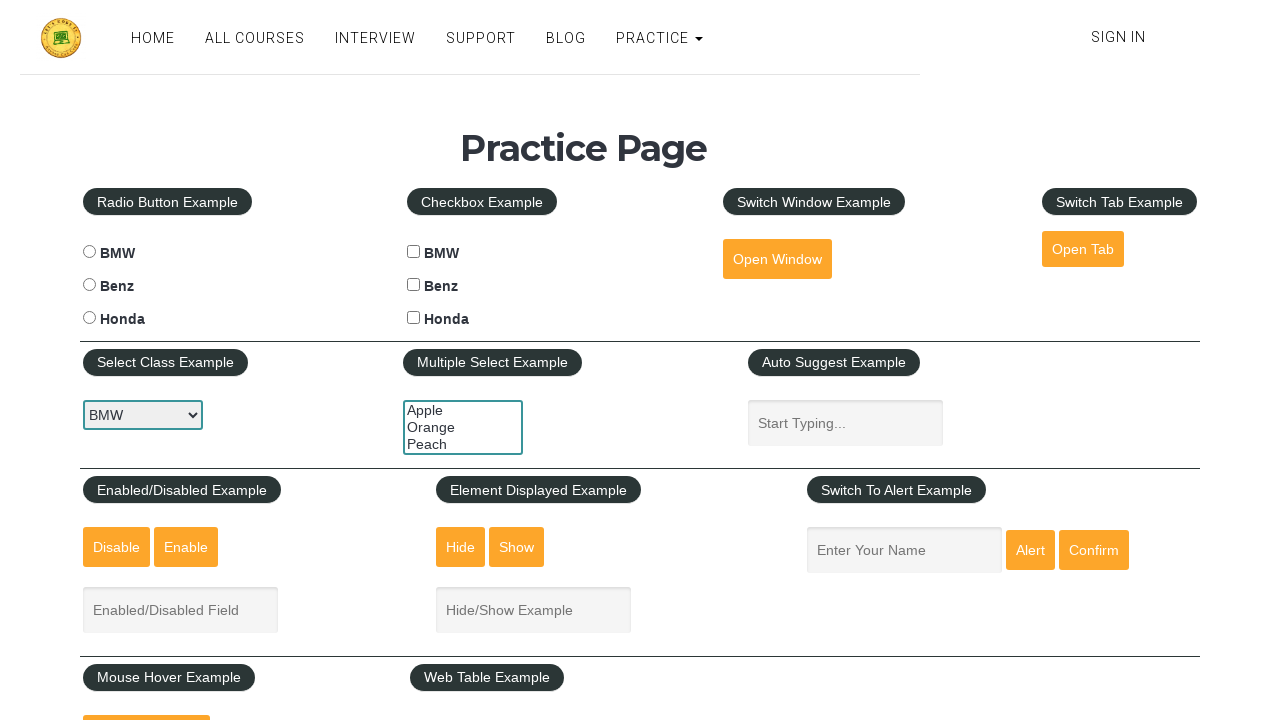

Clicked on the car select dropdown at (143, 415) on #carselect
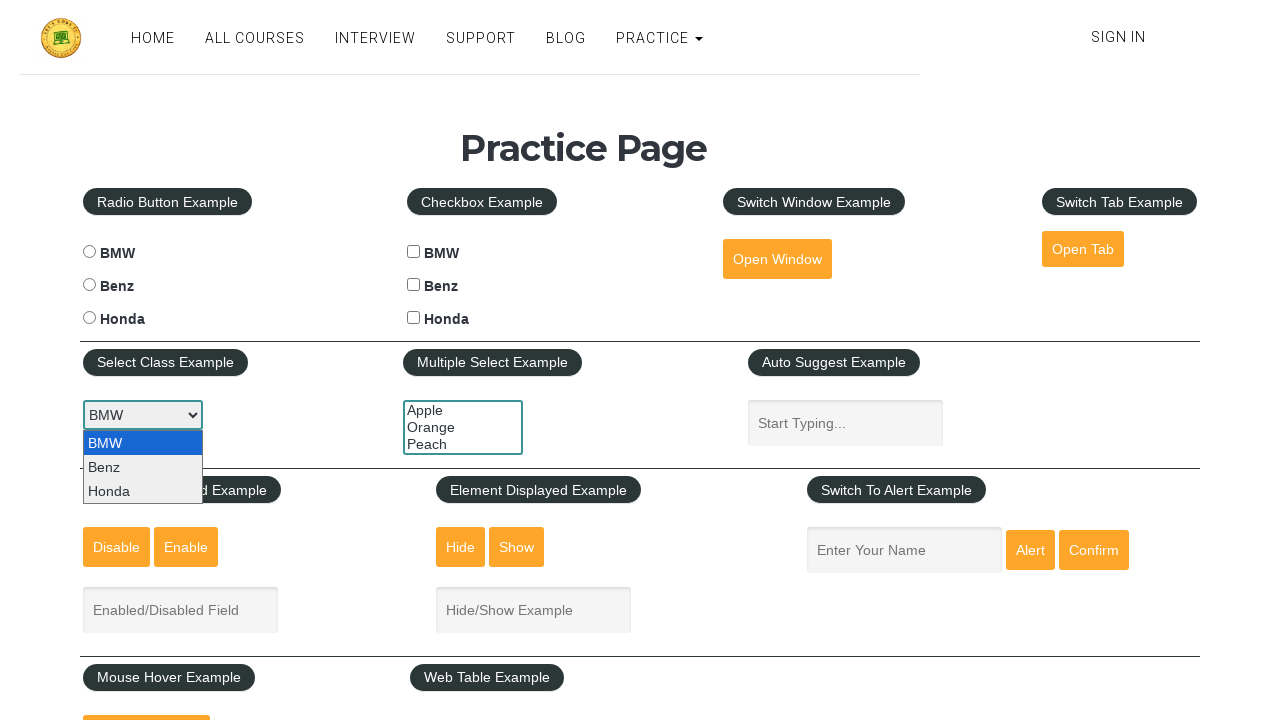

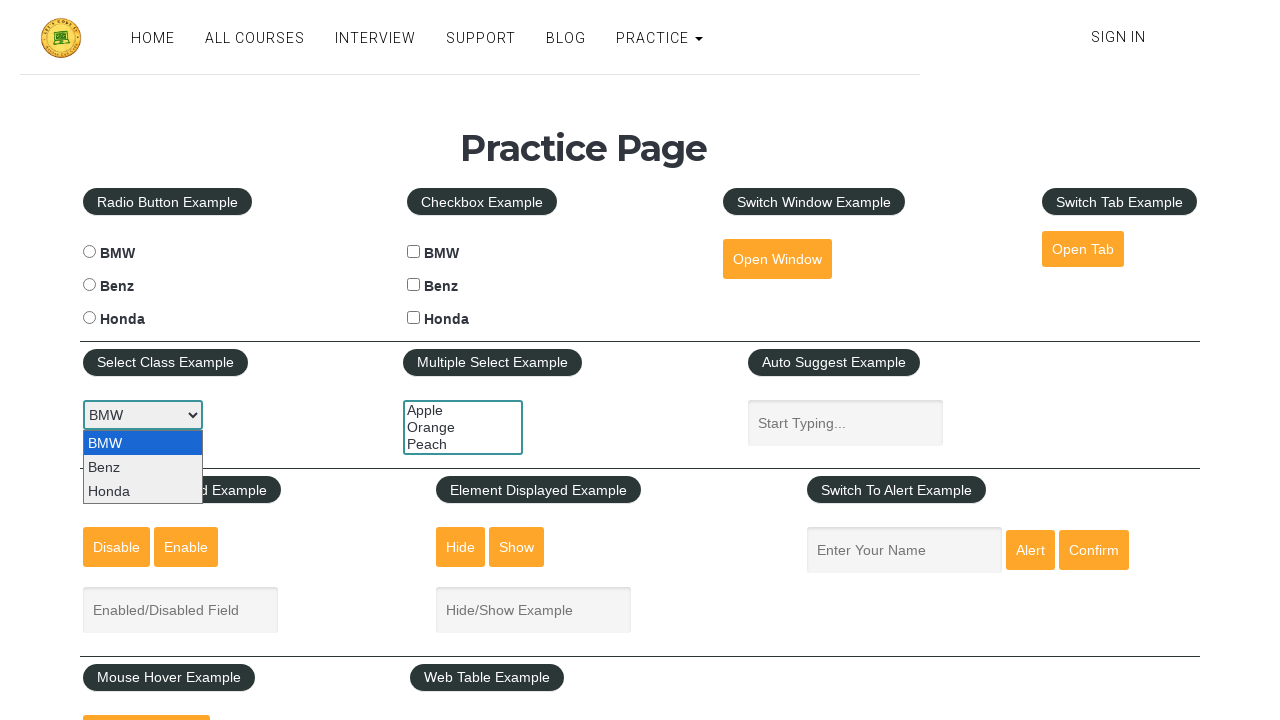